Tests different methods of refreshing a webpage including navigating to current URL, JavaScript reload, and F5 key press

Starting URL: https://www.leafground.com/

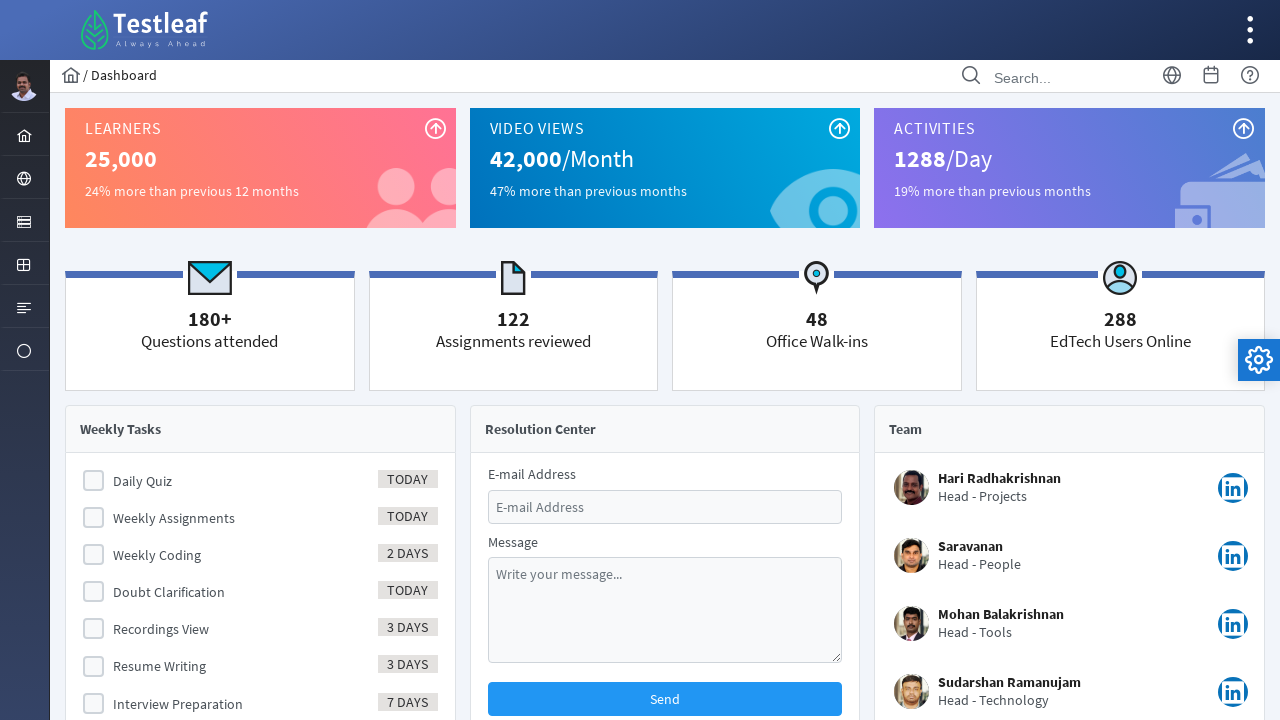

Captured current URL from page
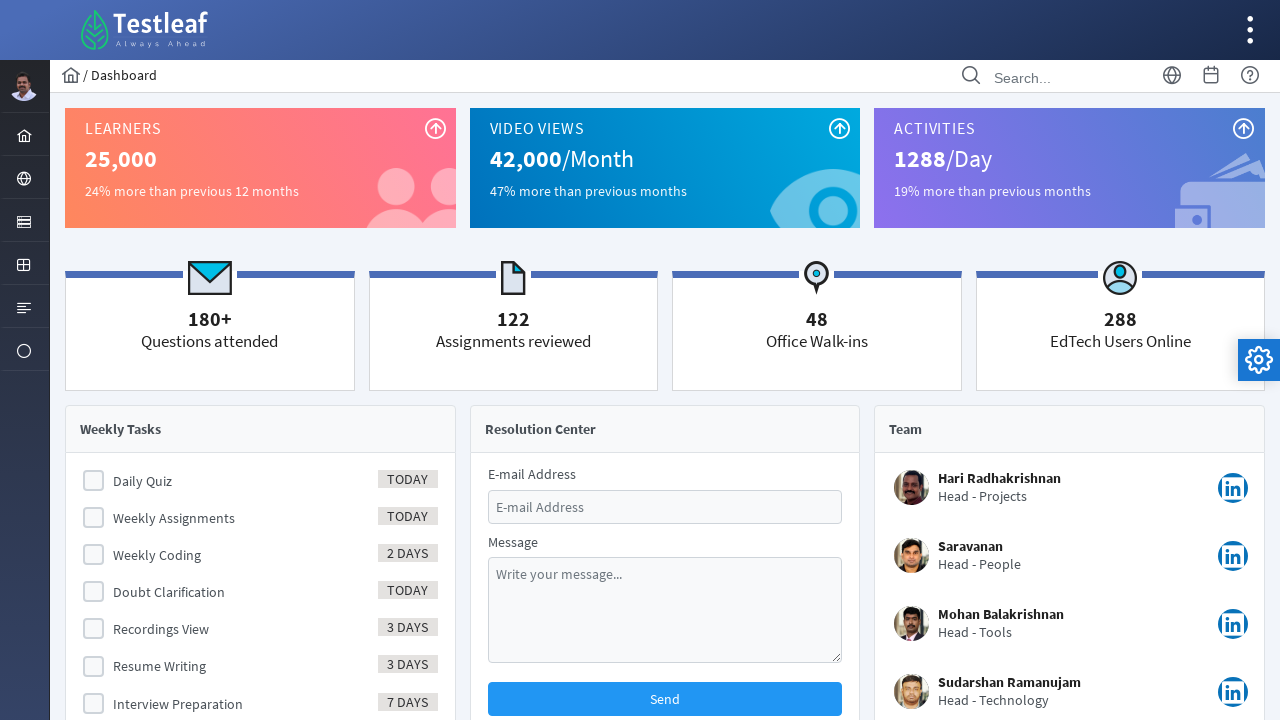

Navigated to current URL to refresh page
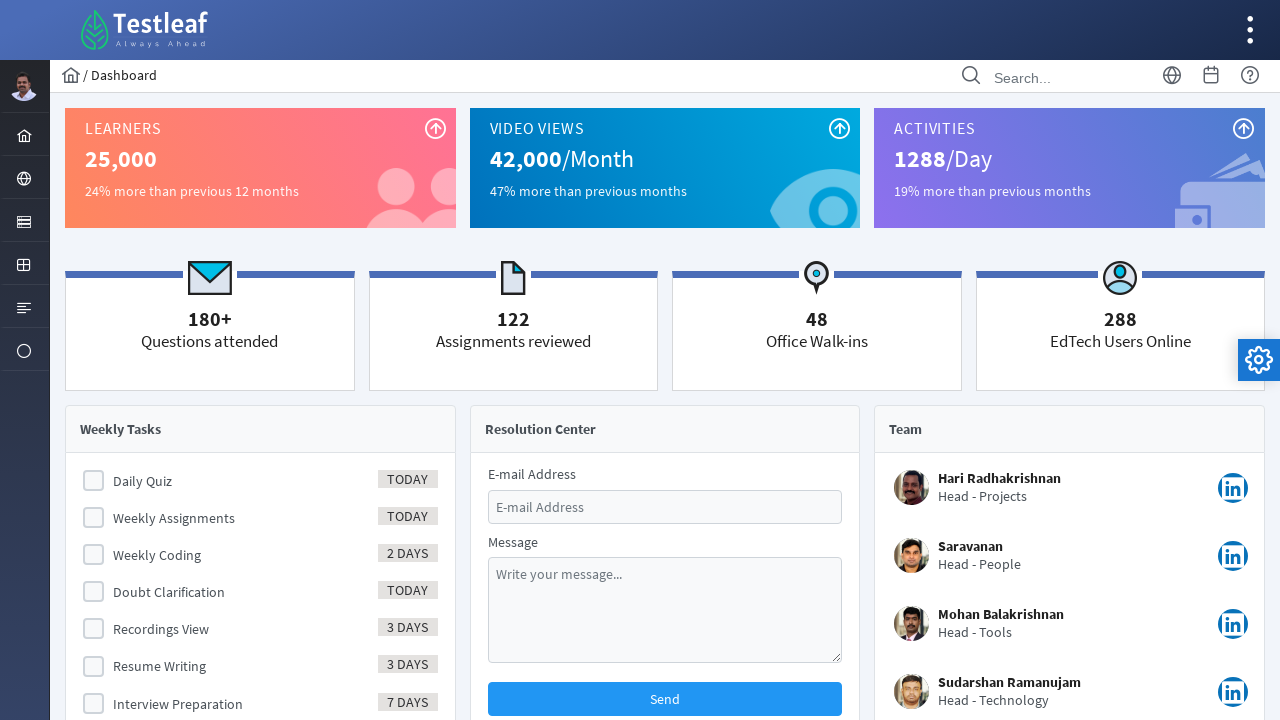

Waited 1 second before next refresh method
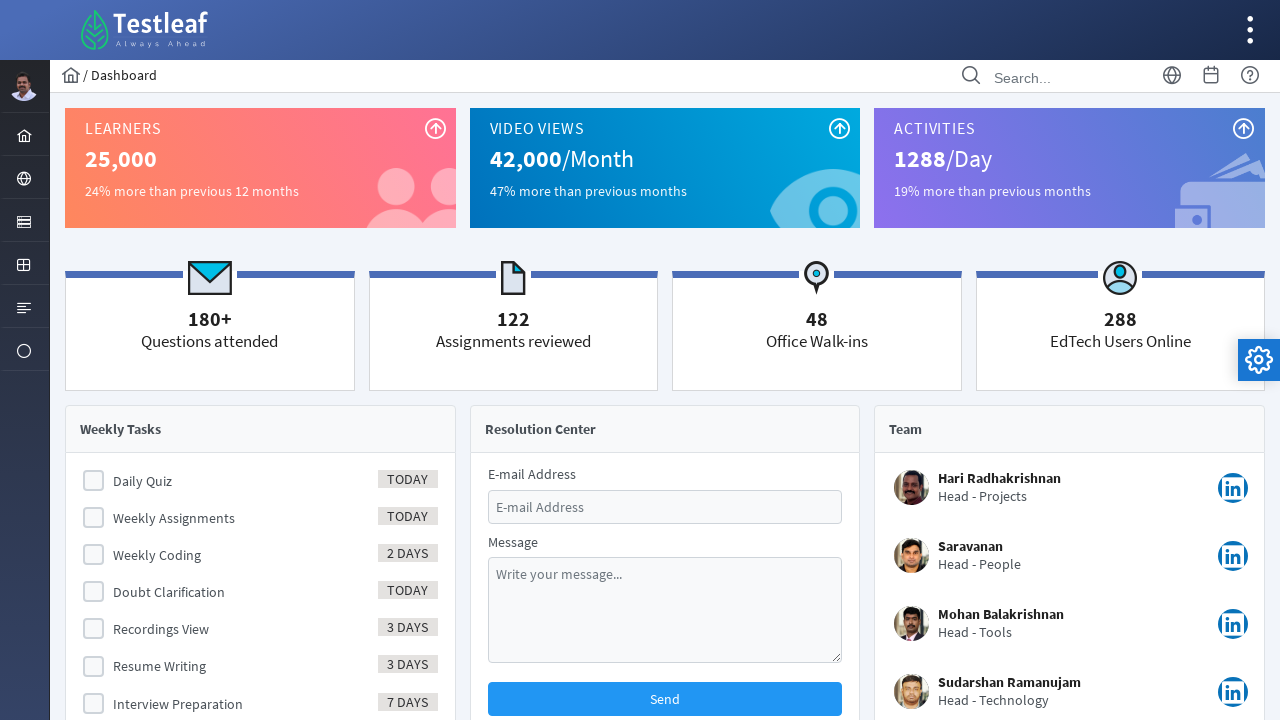

Refreshed page using JavaScript location.reload()
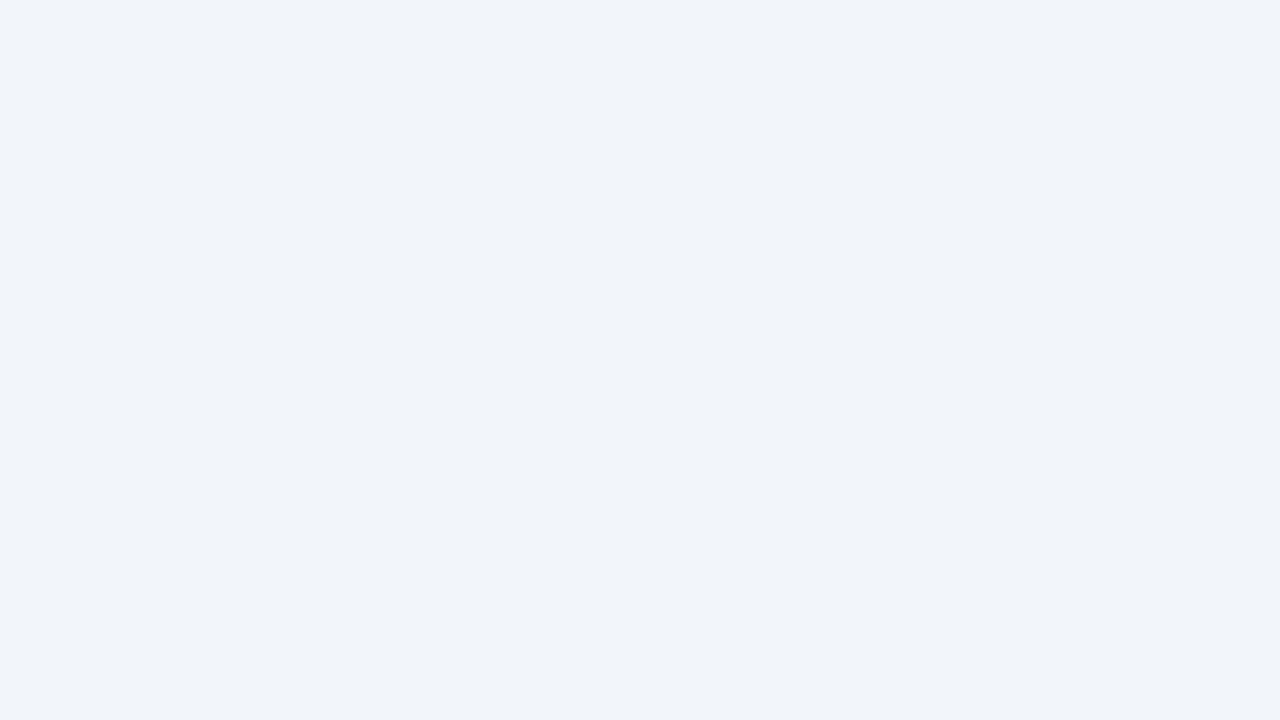

Waited 1 second before next refresh method
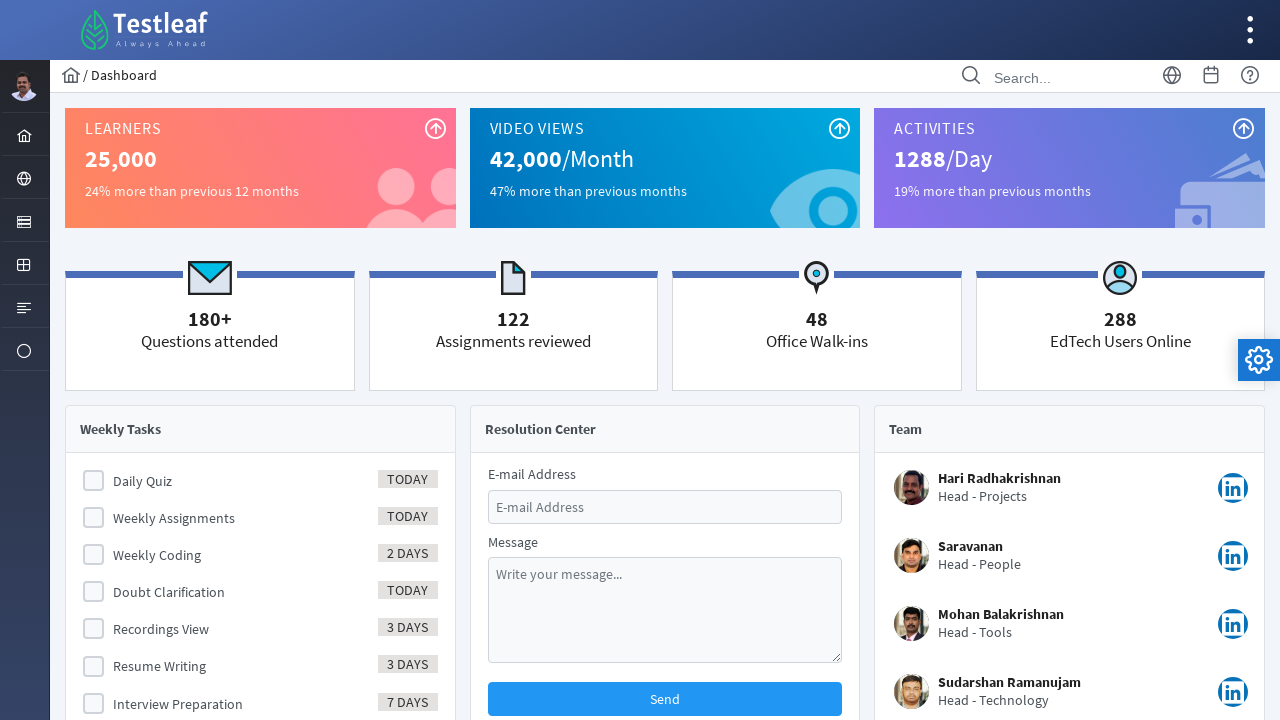

Refreshed page using F5 keyboard shortcut
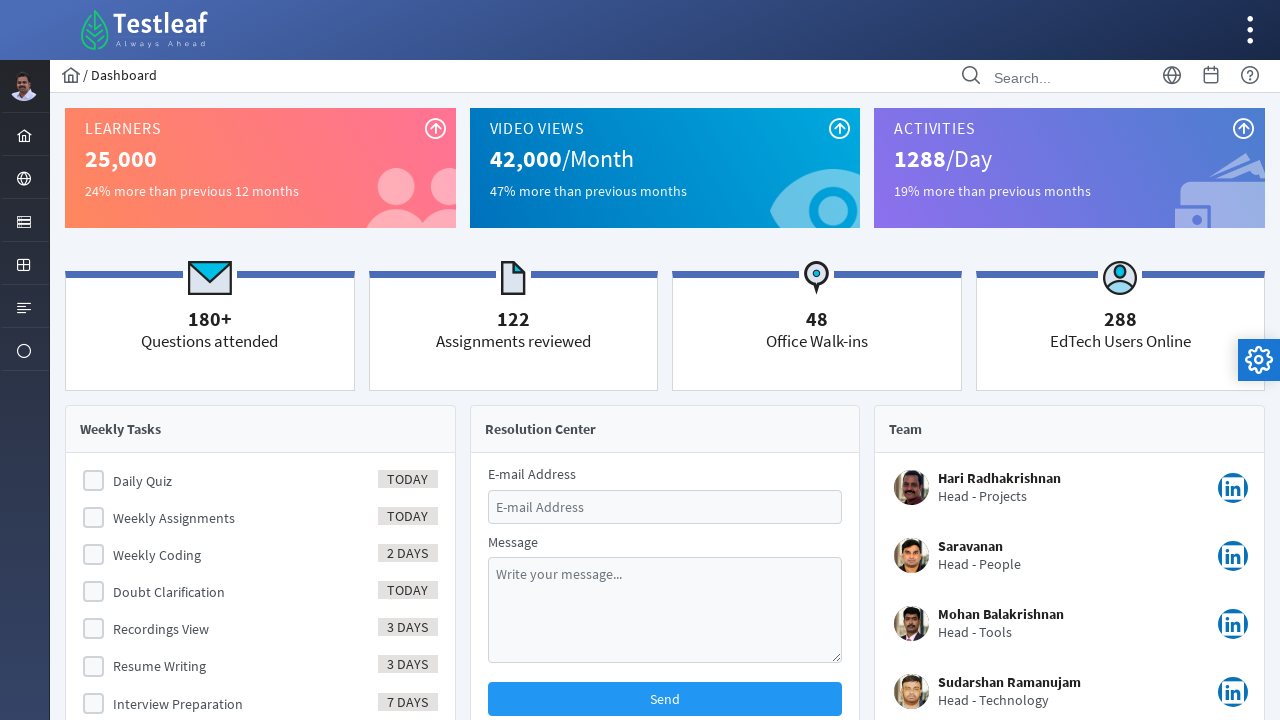

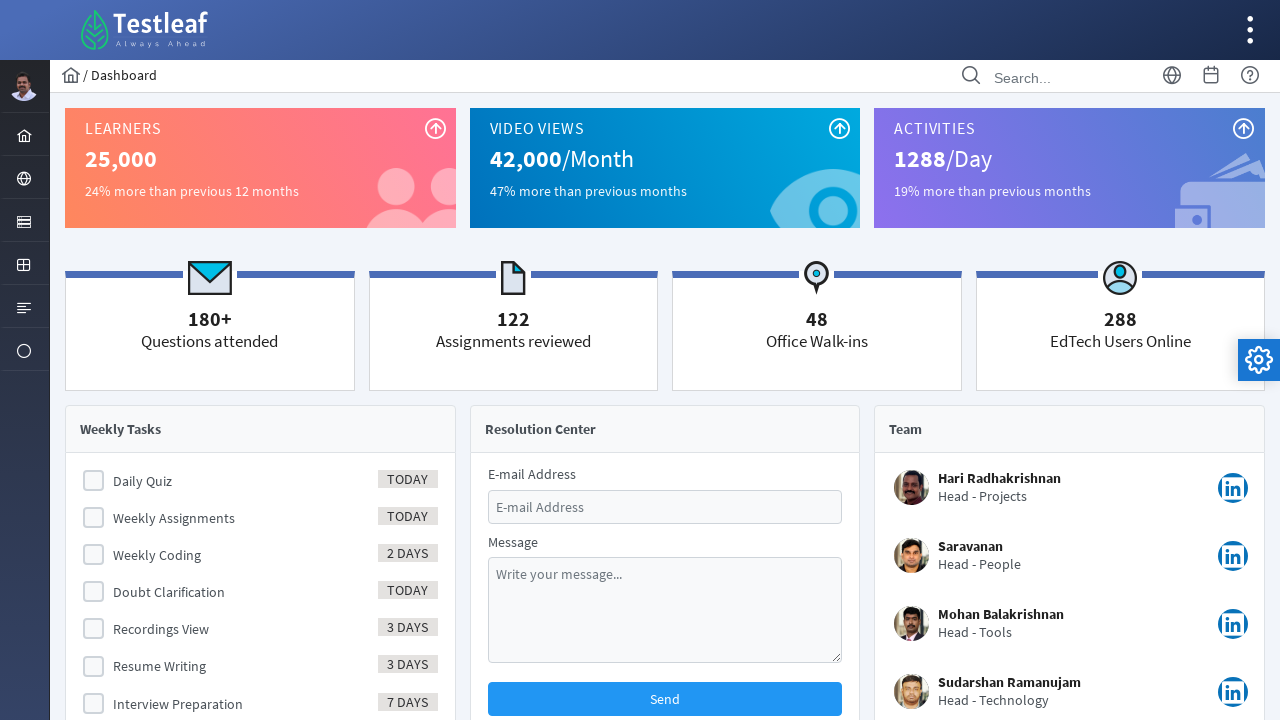